Tests adding a single item (Cucumber) to the shopping cart and verifies it appears in the cart preview.

Starting URL: https://rahulshettyacademy.com/seleniumPractise/#/

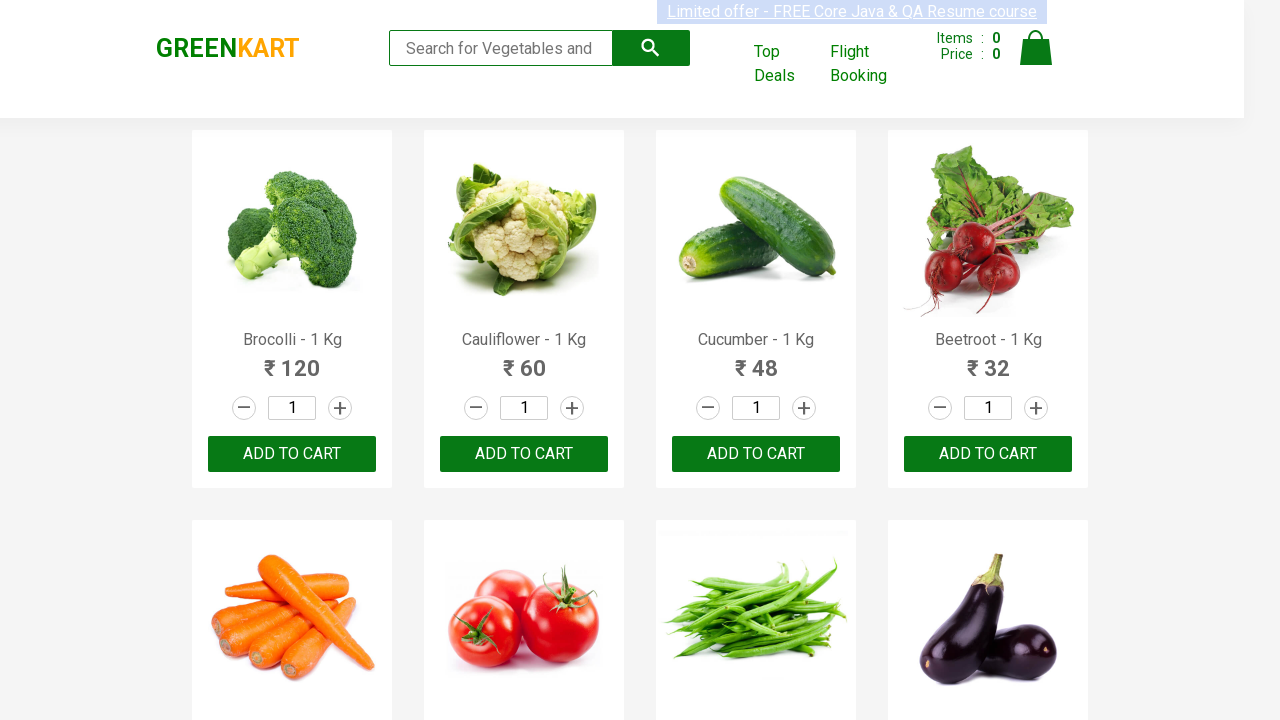

Clicked 'Add to Cart' button for Cucumber at (756, 454) on xpath=//*[contains(text(),'Cucumber ')]/..//*//button
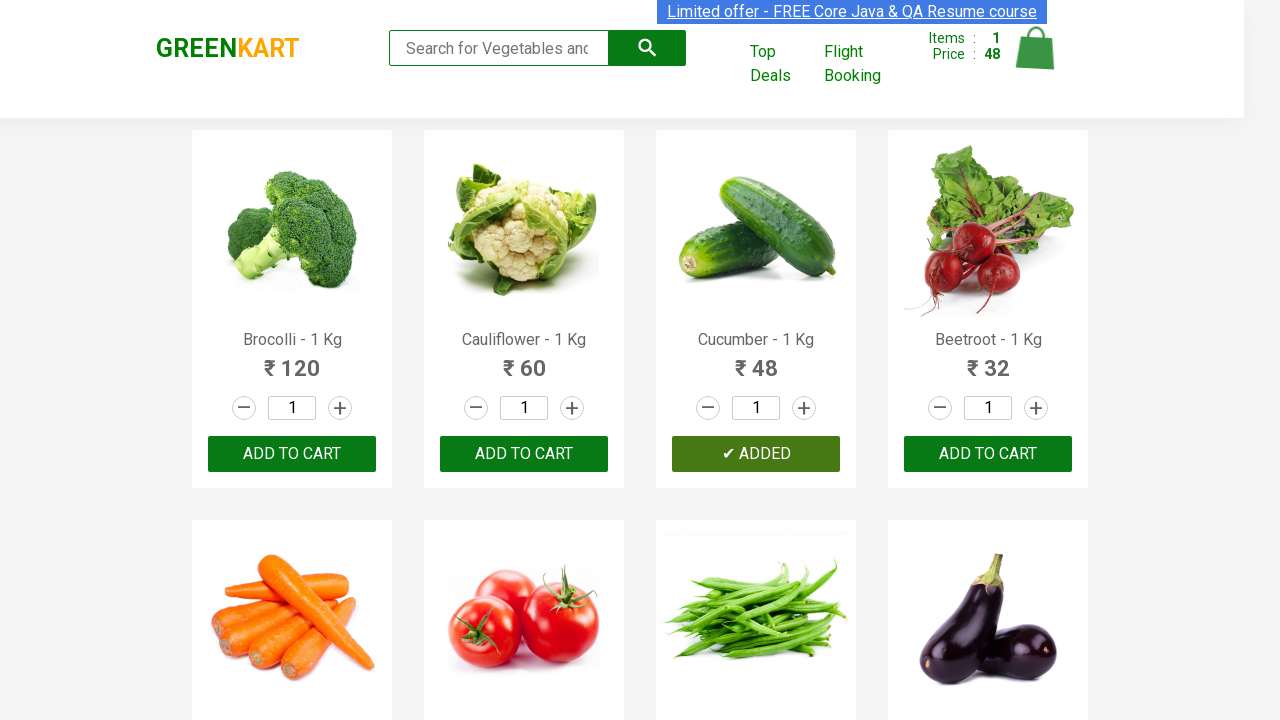

Clicked cart icon to open cart preview at (1036, 59) on .cart-icon
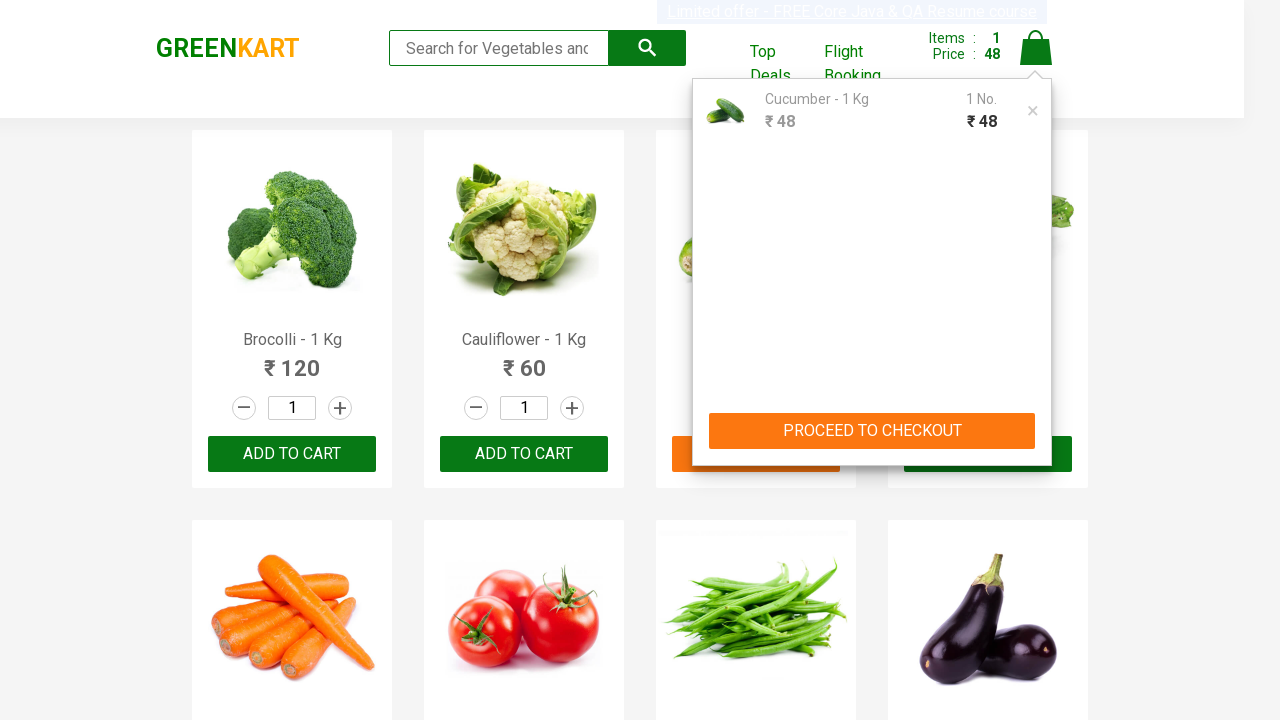

Cart preview loaded and cart items element found
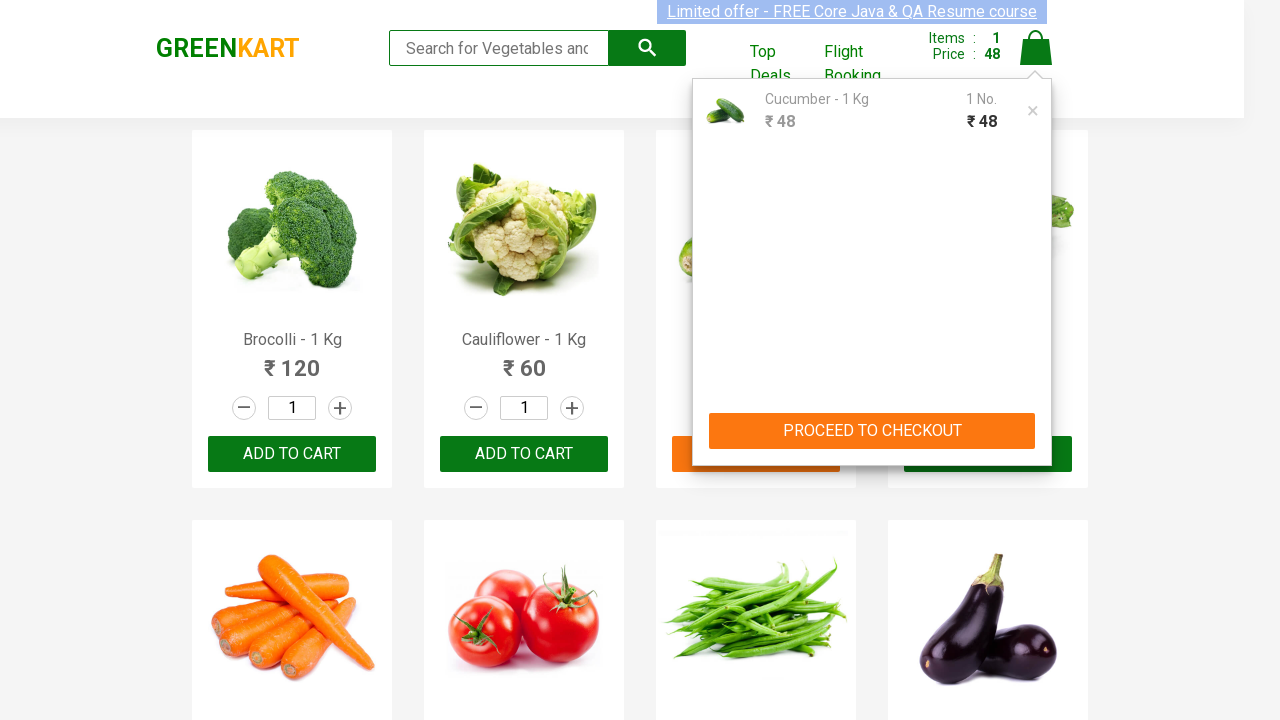

Verified that 'cucumber' is present in the cart
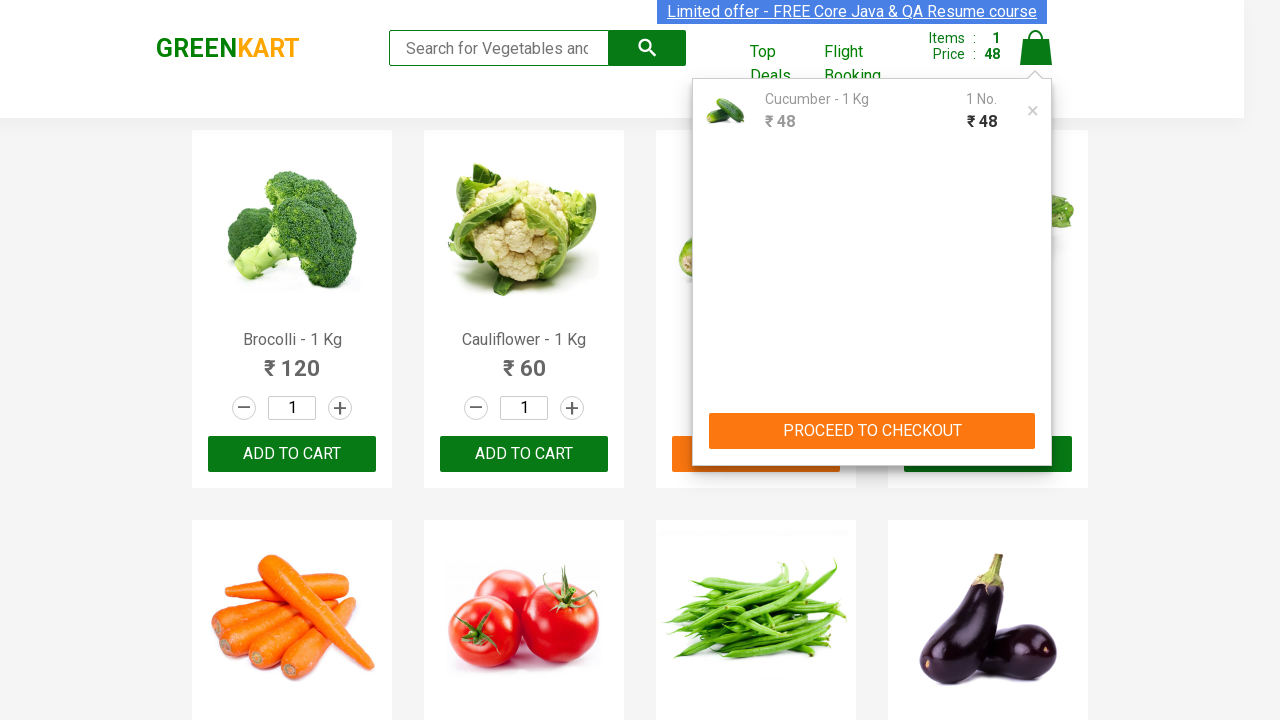

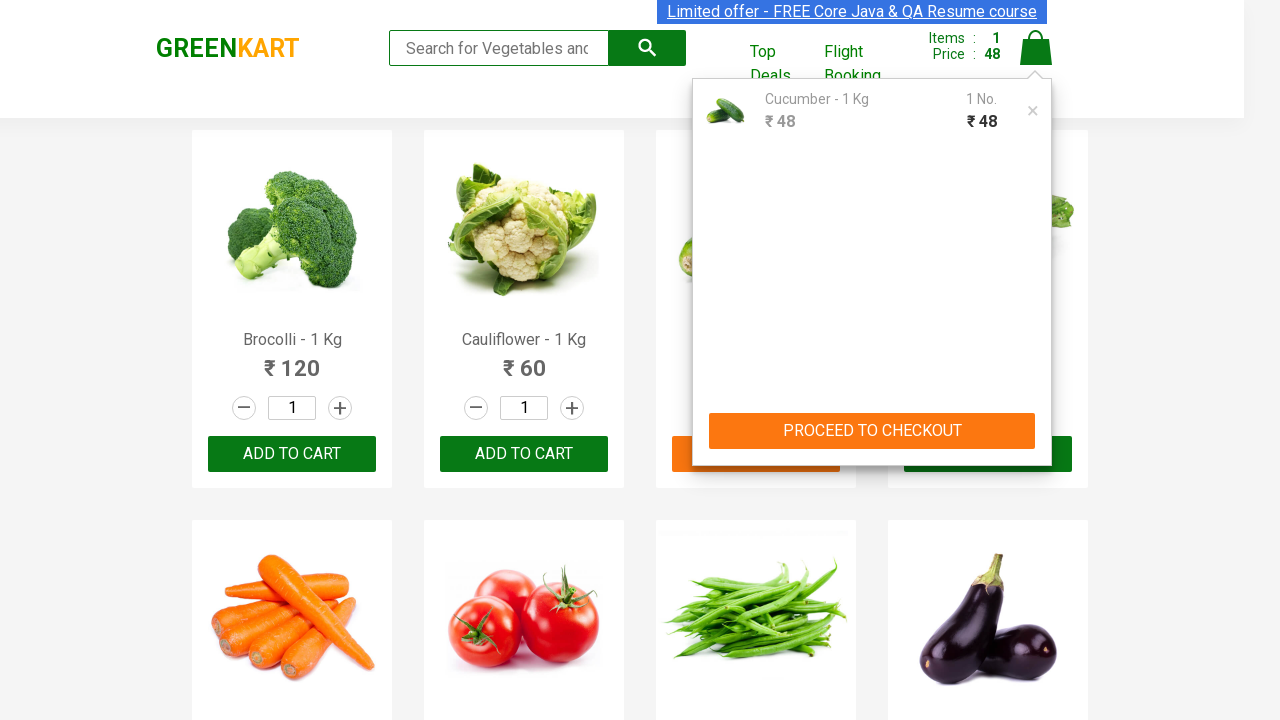